Navigates to Paytm homepage and waits for the page to load, verifying the page is accessible.

Starting URL: https://paytm.com/

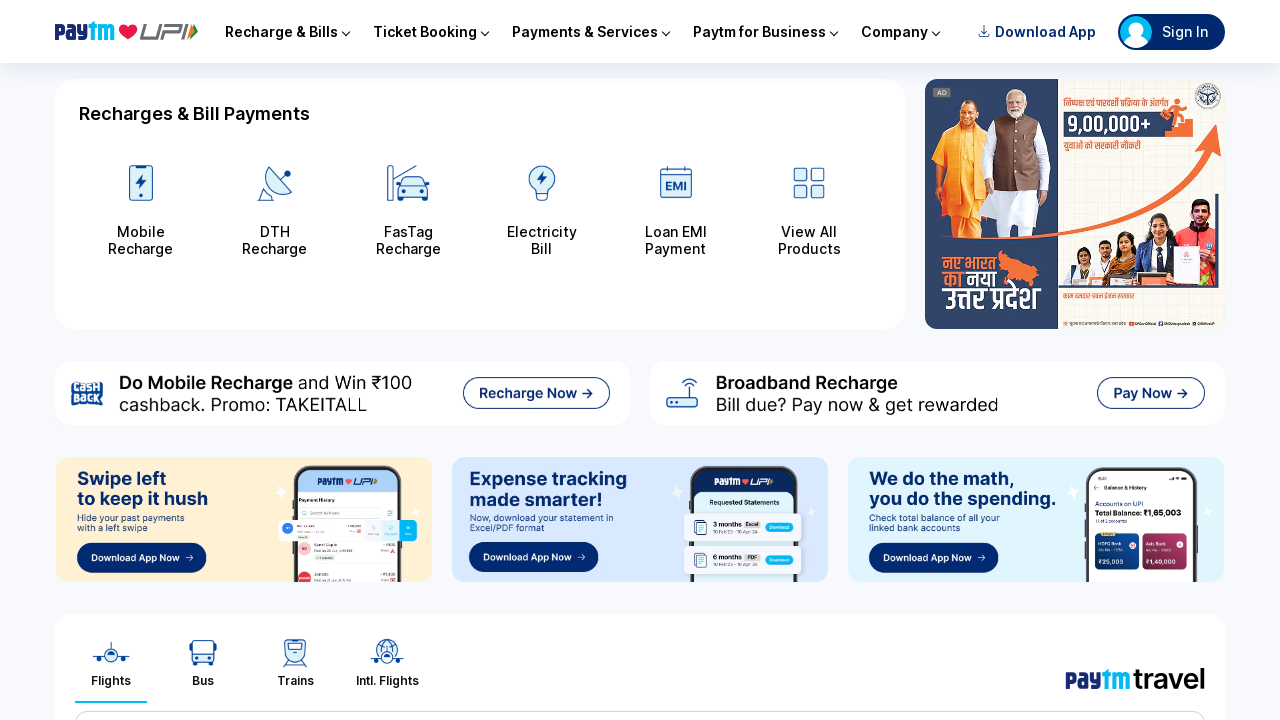

Navigated to Paytm homepage at https://paytm.com/
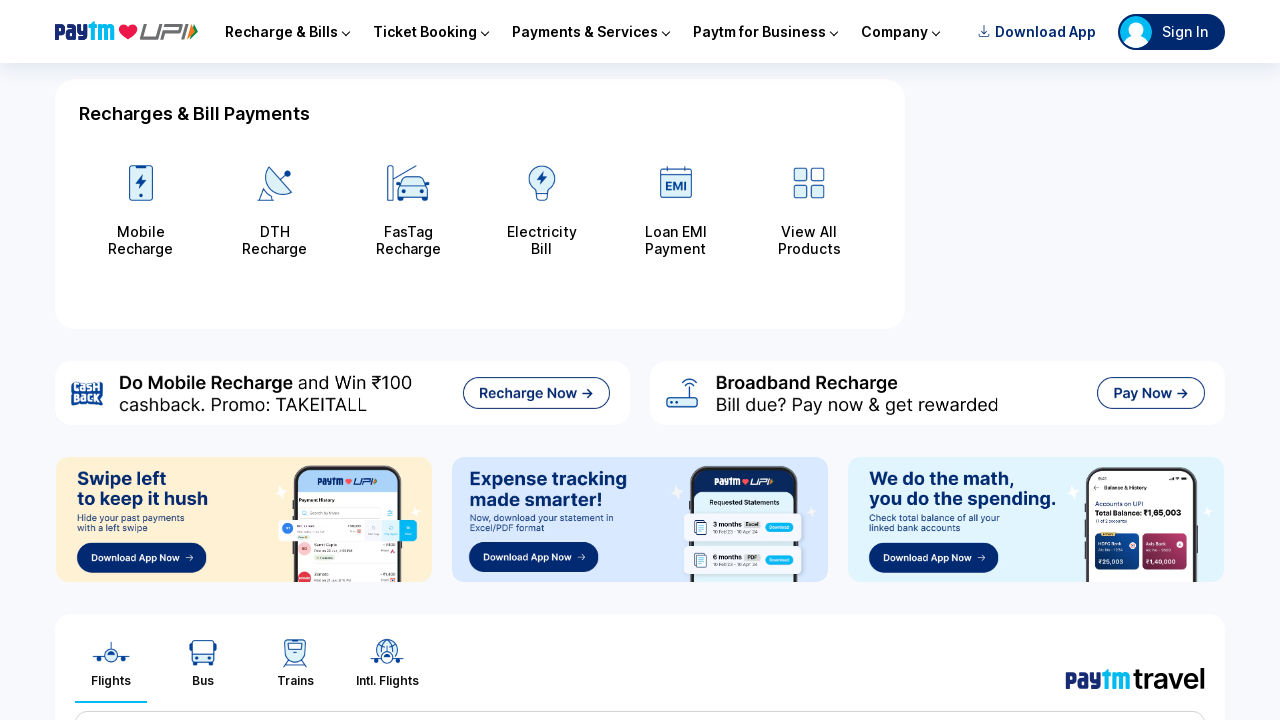

Page reached networkidle state, indicating all network activity completed
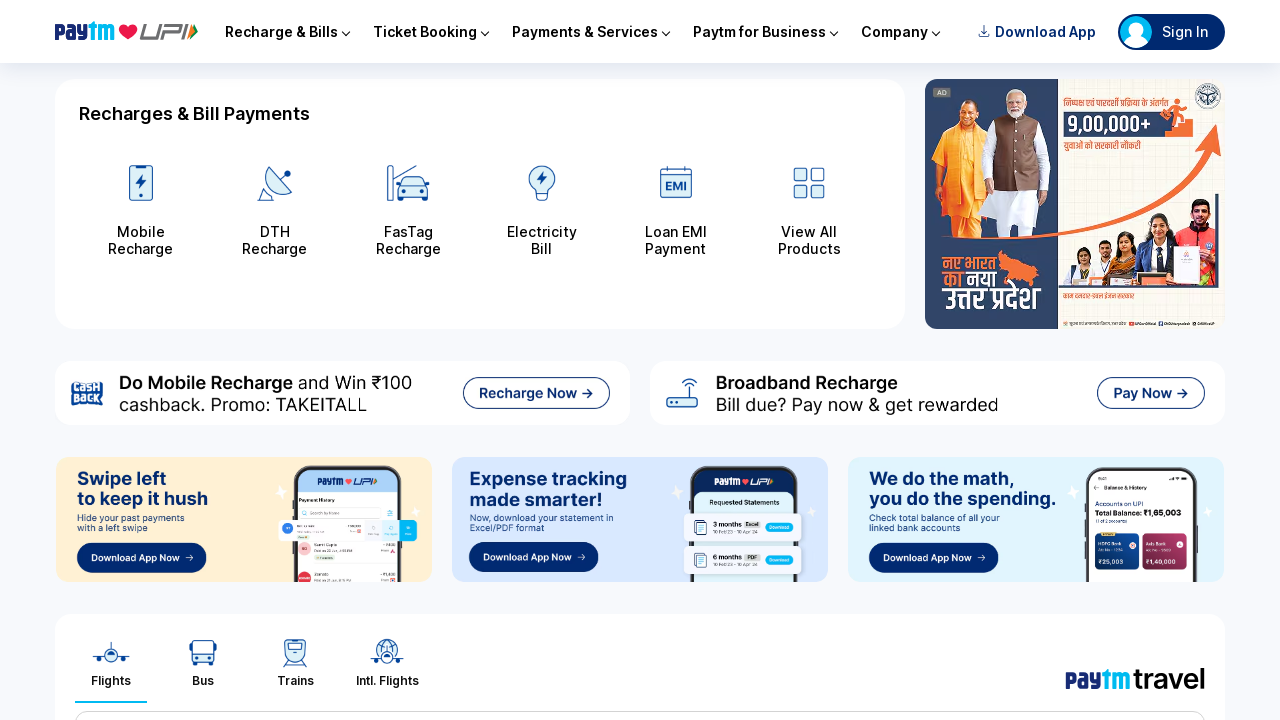

Body element is present, verifying page is accessible
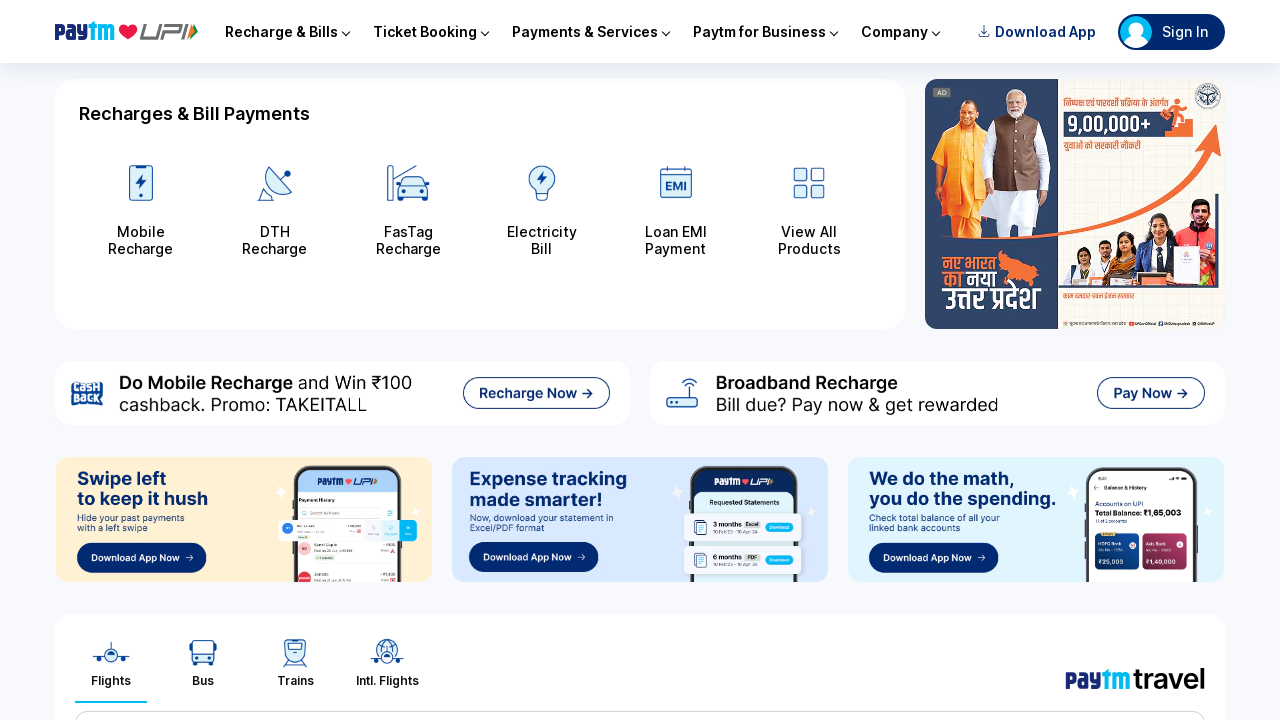

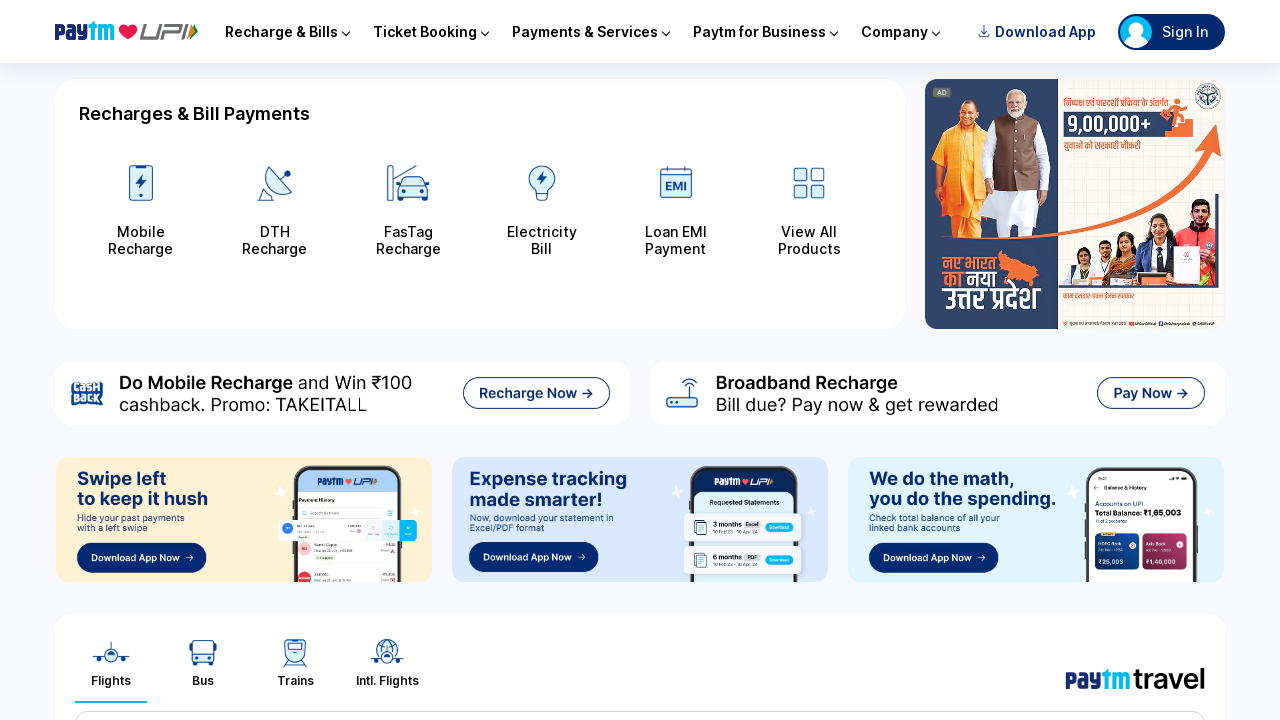